Tests adding a Samsung Galaxy S6 product to cart on an e-commerce site, accepting the alert confirmation, and navigating back to the home page

Starting URL: https://www.demoblaze.com/index.html

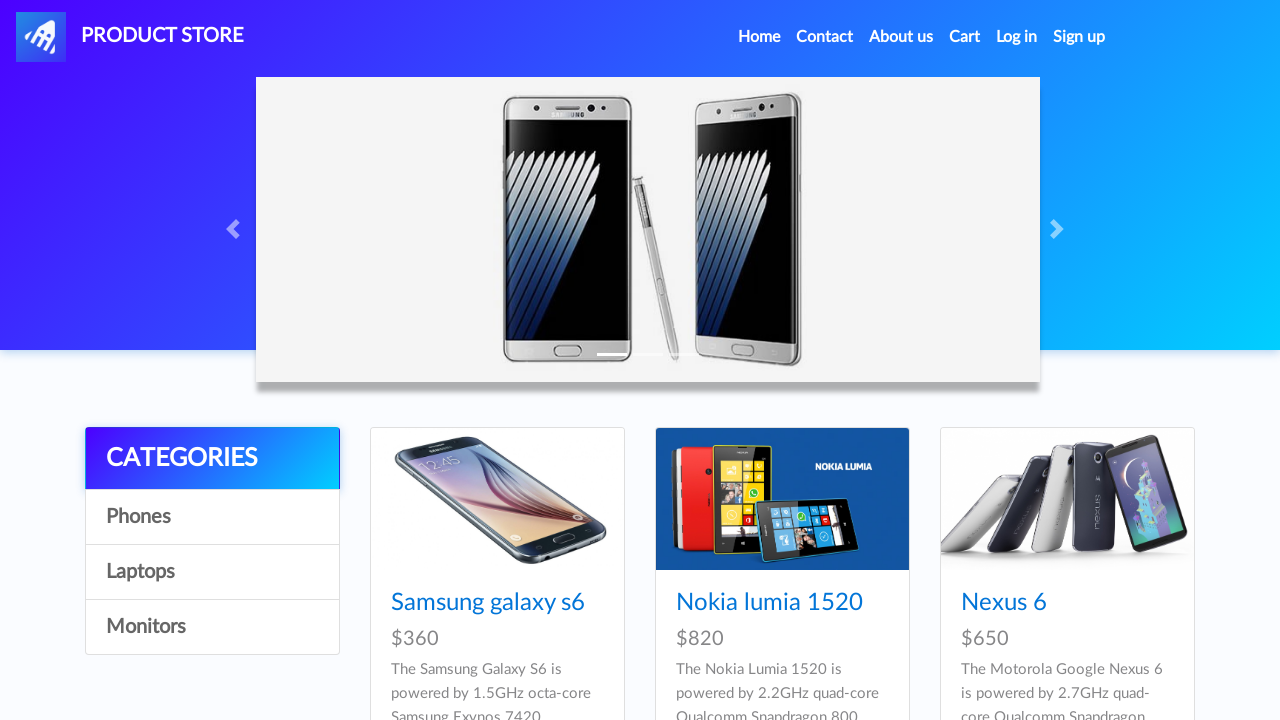

Clicked on Samsung Galaxy S6 product link at (488, 603) on text=Samsung galaxy s6
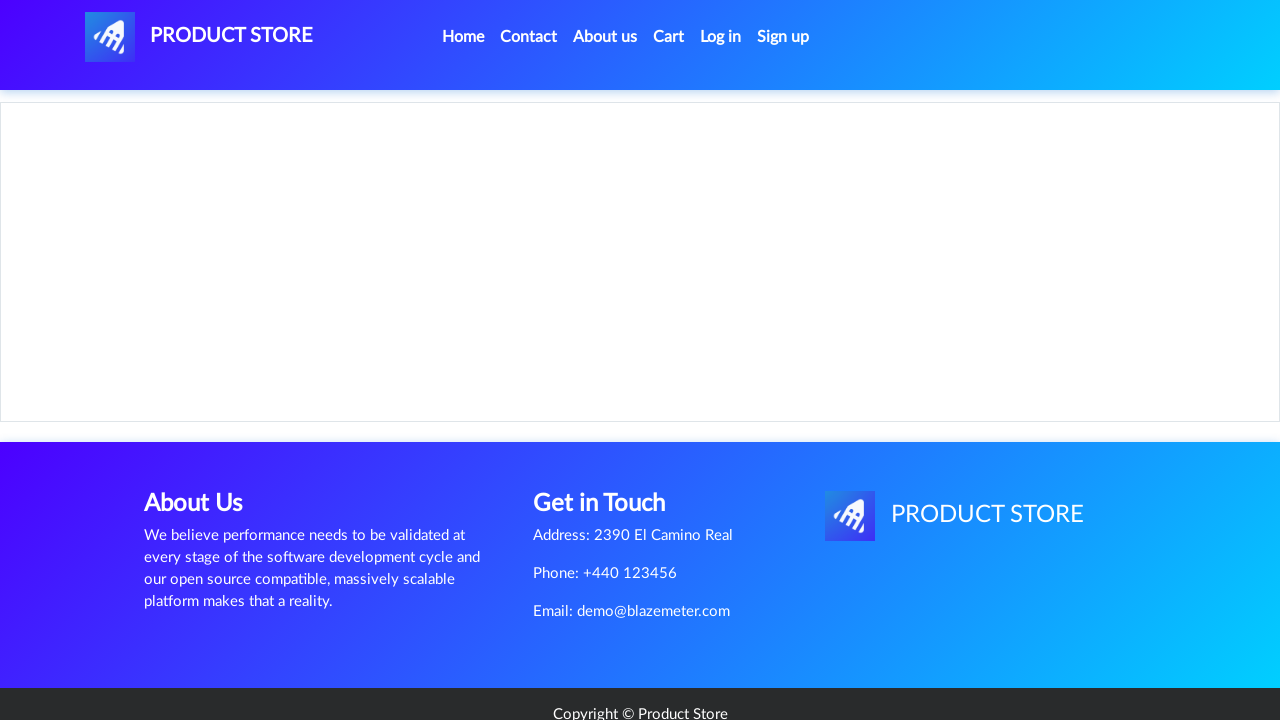

Clicked 'Add to cart' button at (610, 440) on text=Add to cart
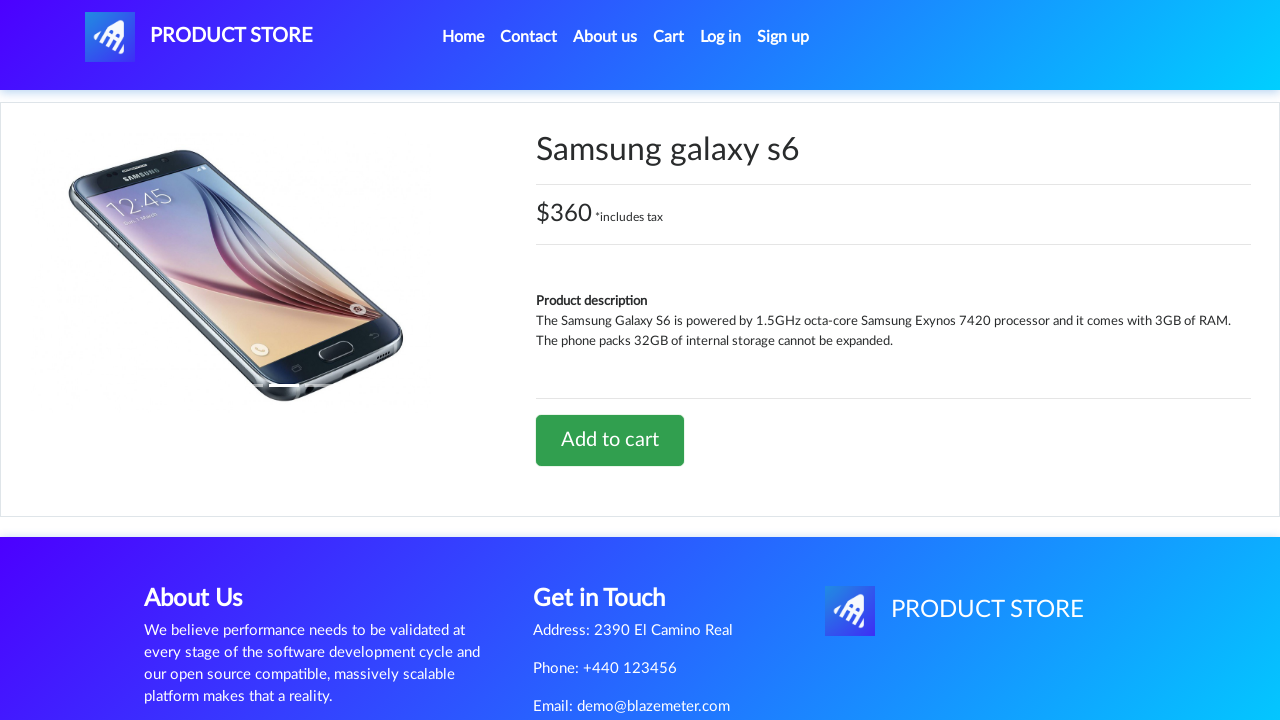

Set up dialog handler to accept alert confirmation
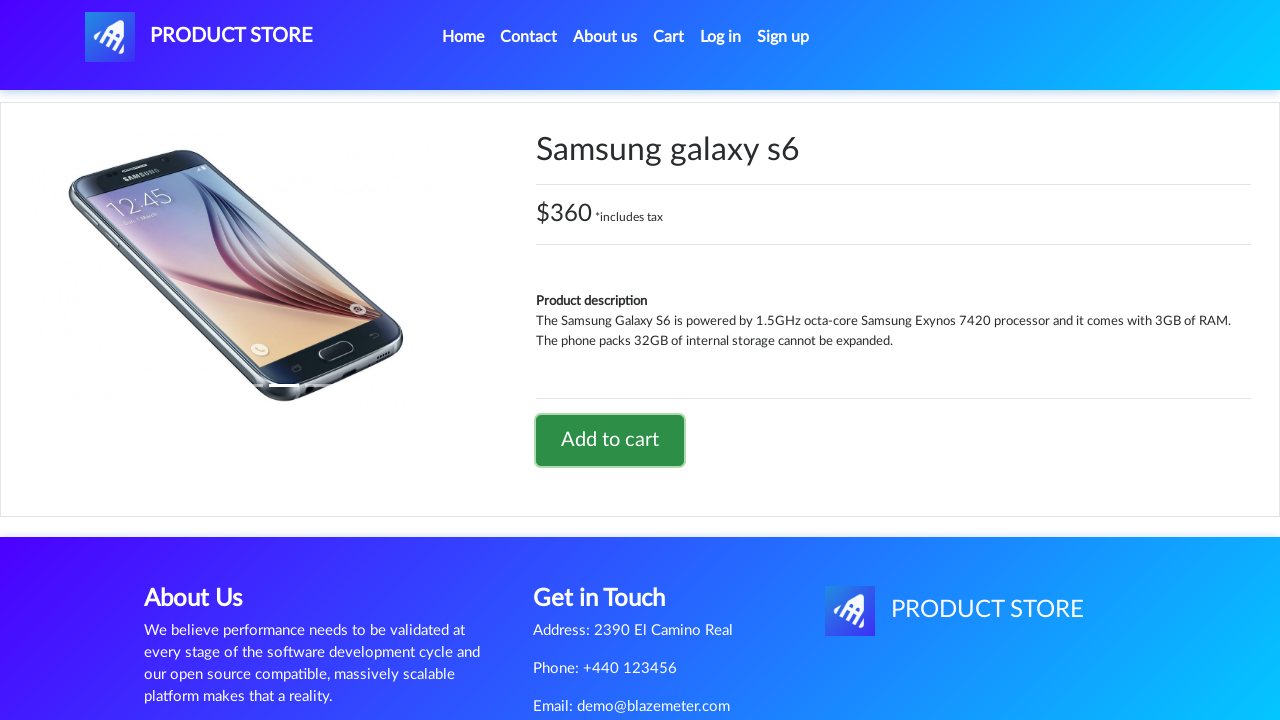

Clicked PRODUCT STORE logo to navigate back to home page at (199, 37) on #nava
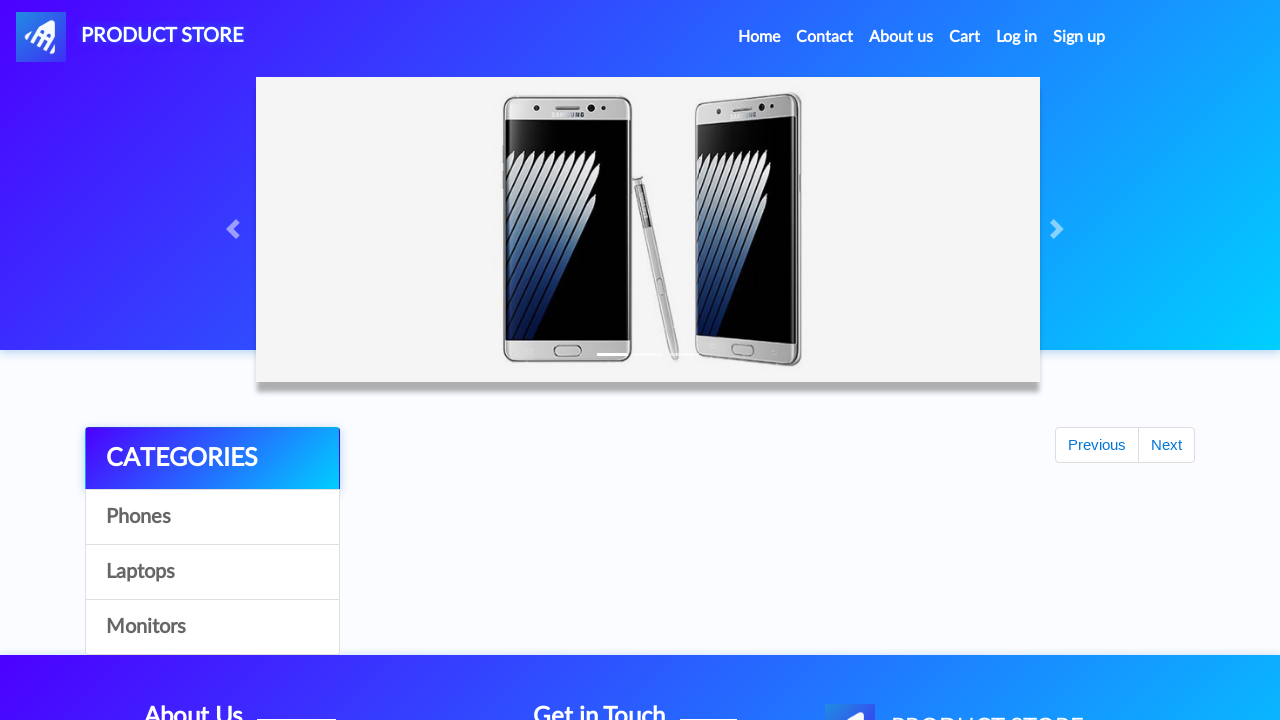

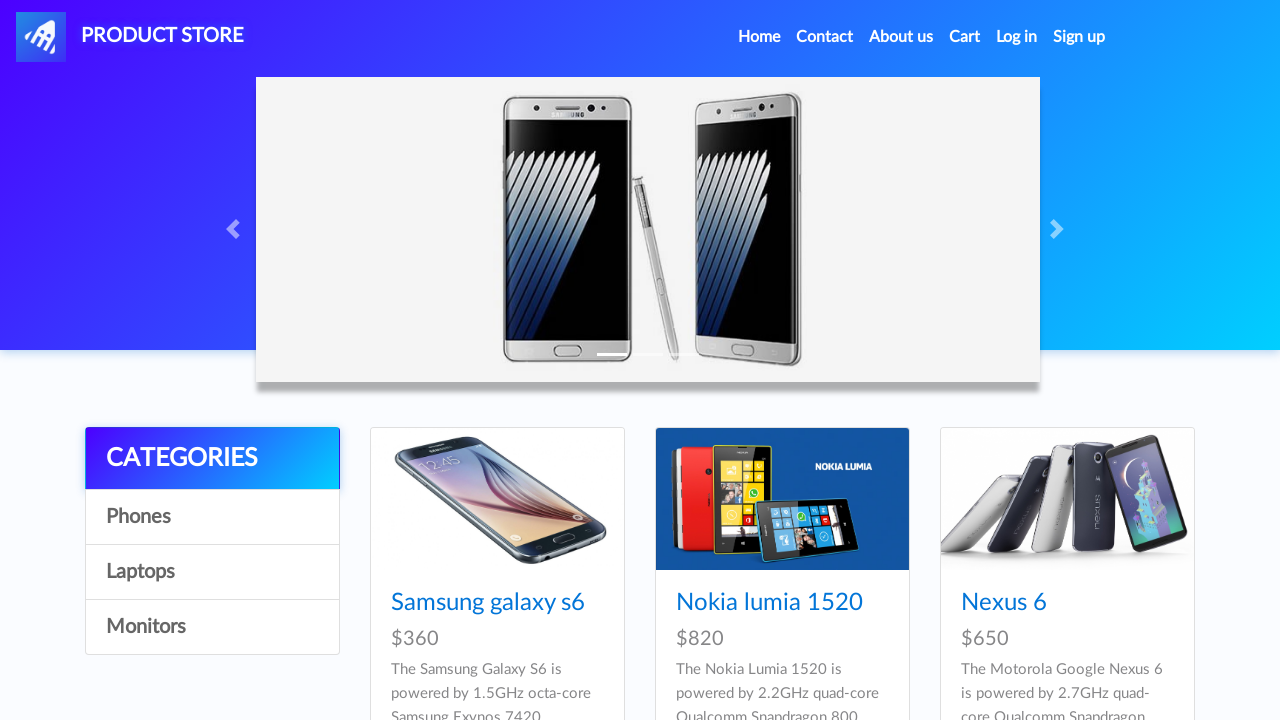